Tests that a todo item is removed when edited to an empty string

Starting URL: https://demo.playwright.dev/todomvc

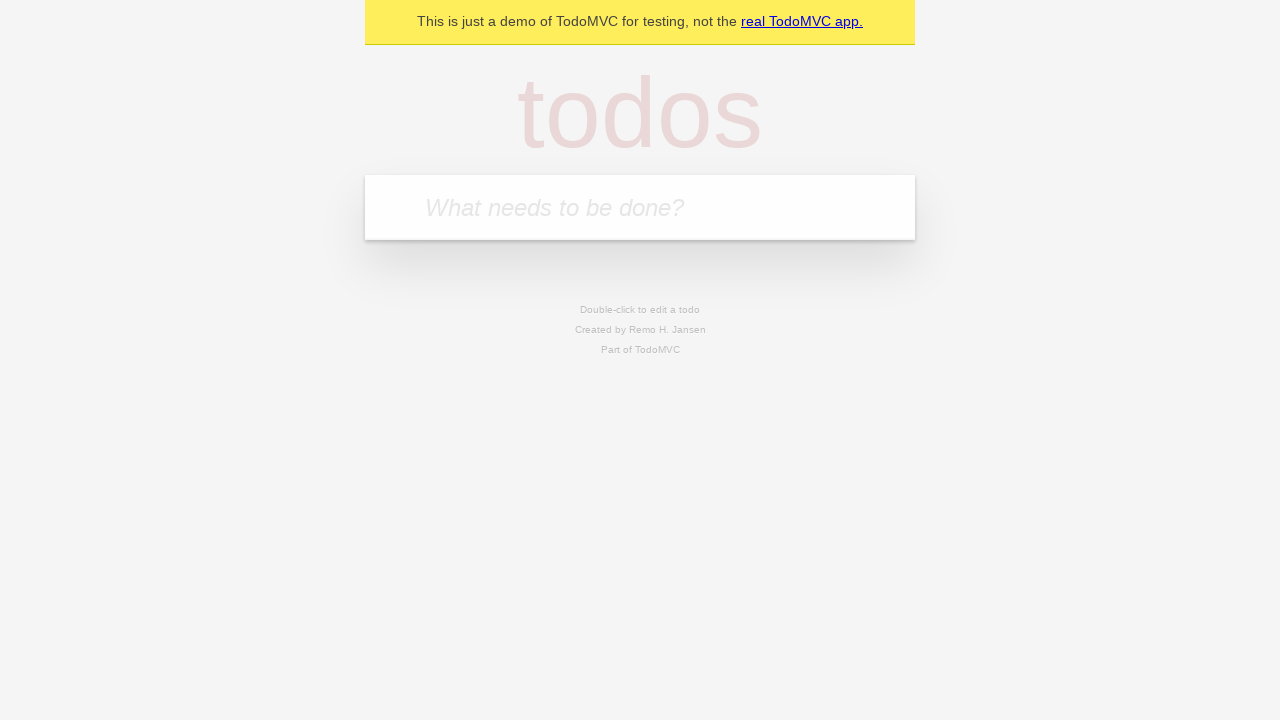

Filled first todo input with 'buy some cheese' on internal:attr=[placeholder="What needs to be done?"i]
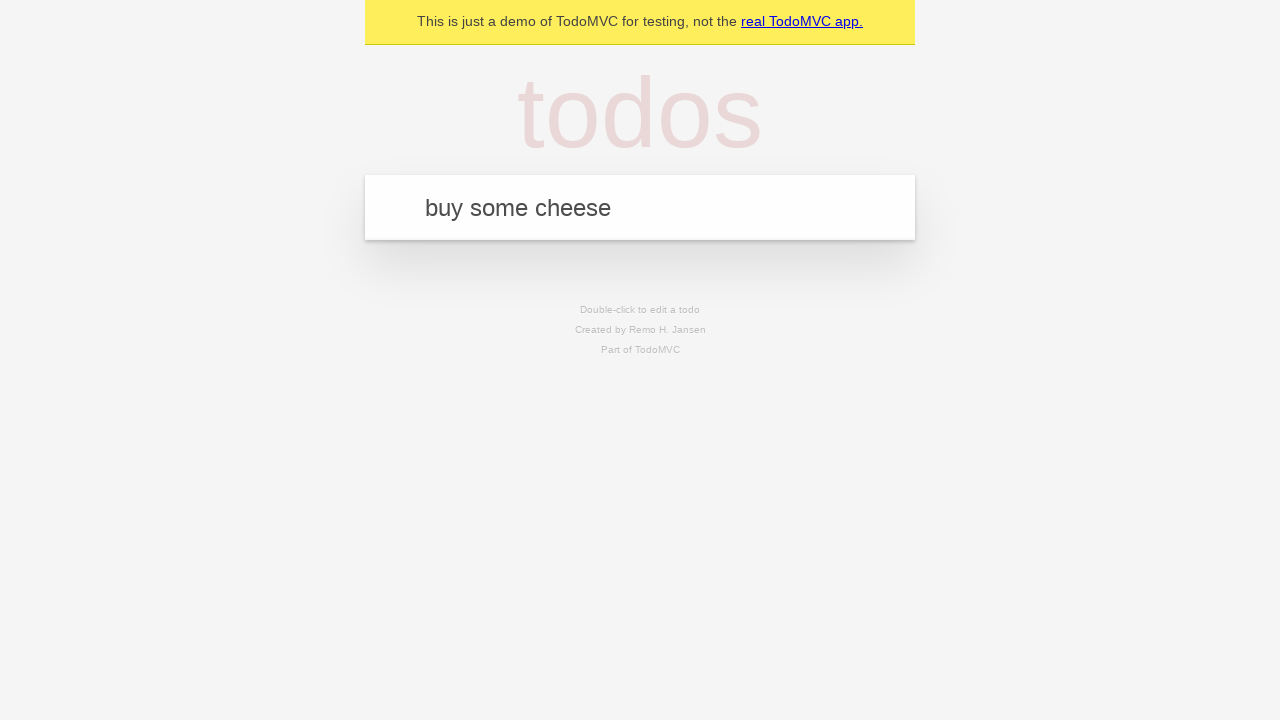

Pressed Enter to add first todo item on internal:attr=[placeholder="What needs to be done?"i]
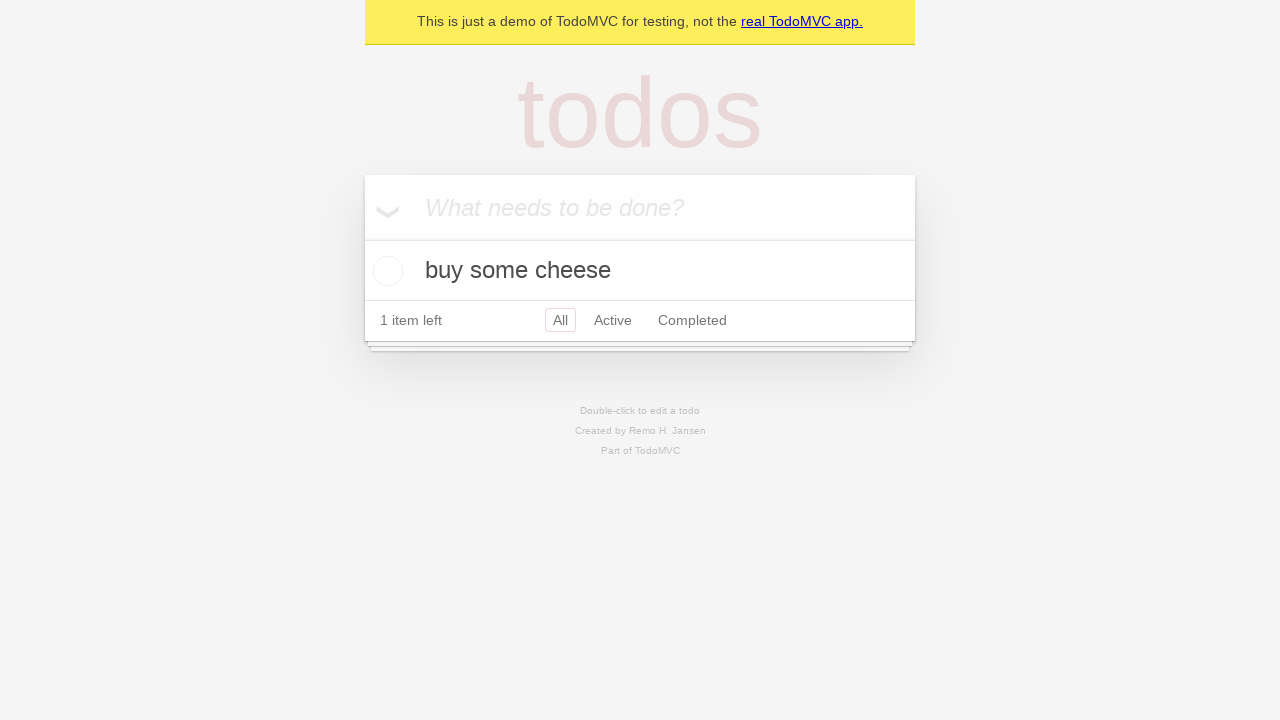

Filled second todo input with 'feed the cat' on internal:attr=[placeholder="What needs to be done?"i]
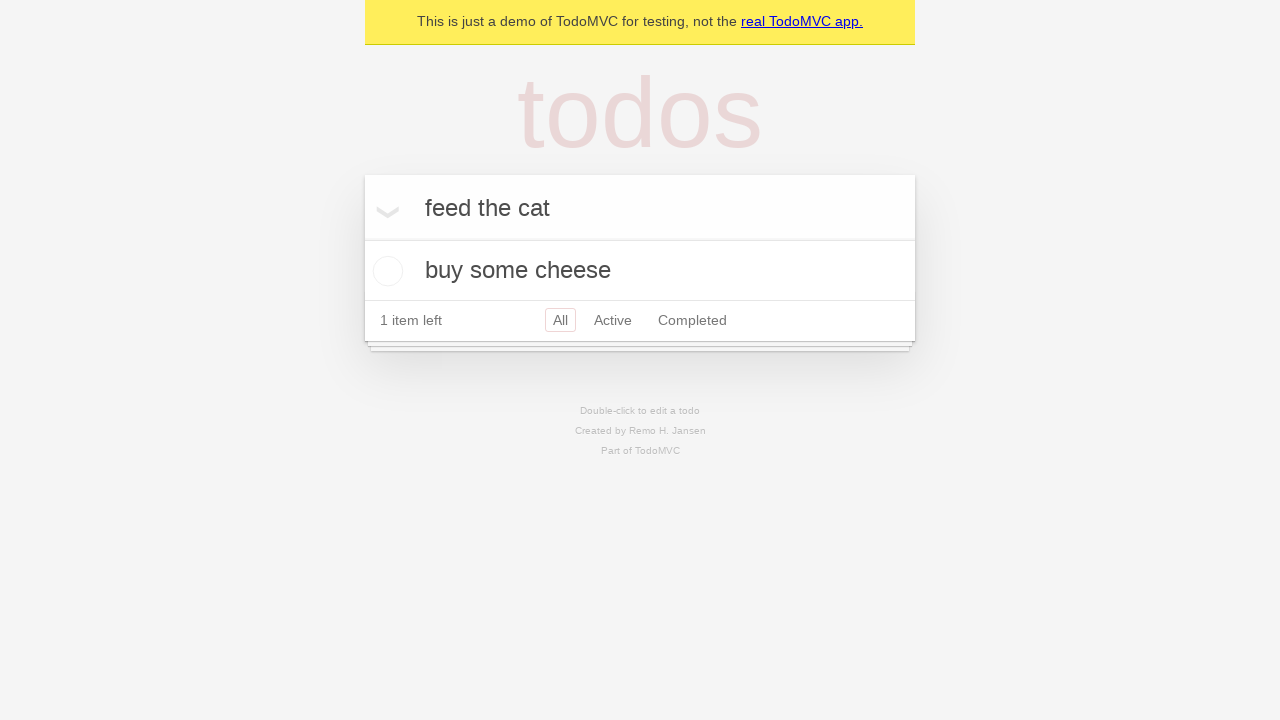

Pressed Enter to add second todo item on internal:attr=[placeholder="What needs to be done?"i]
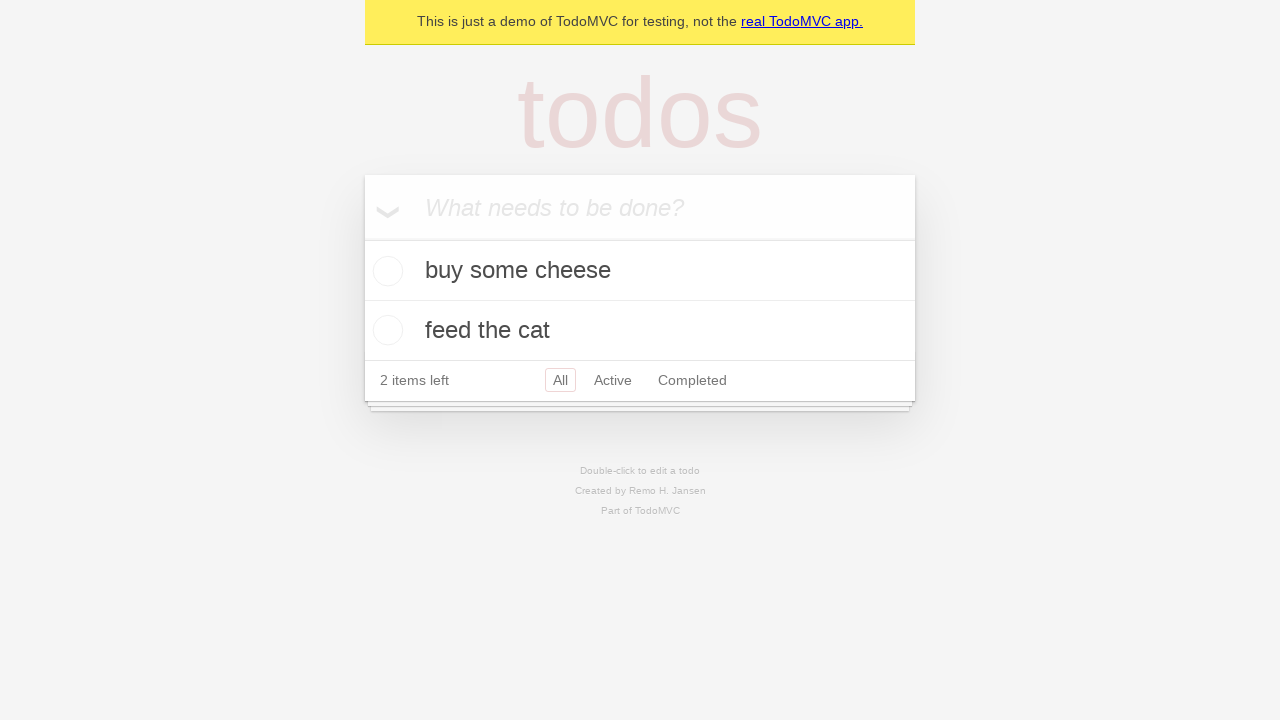

Filled third todo input with 'book a doctors appointment' on internal:attr=[placeholder="What needs to be done?"i]
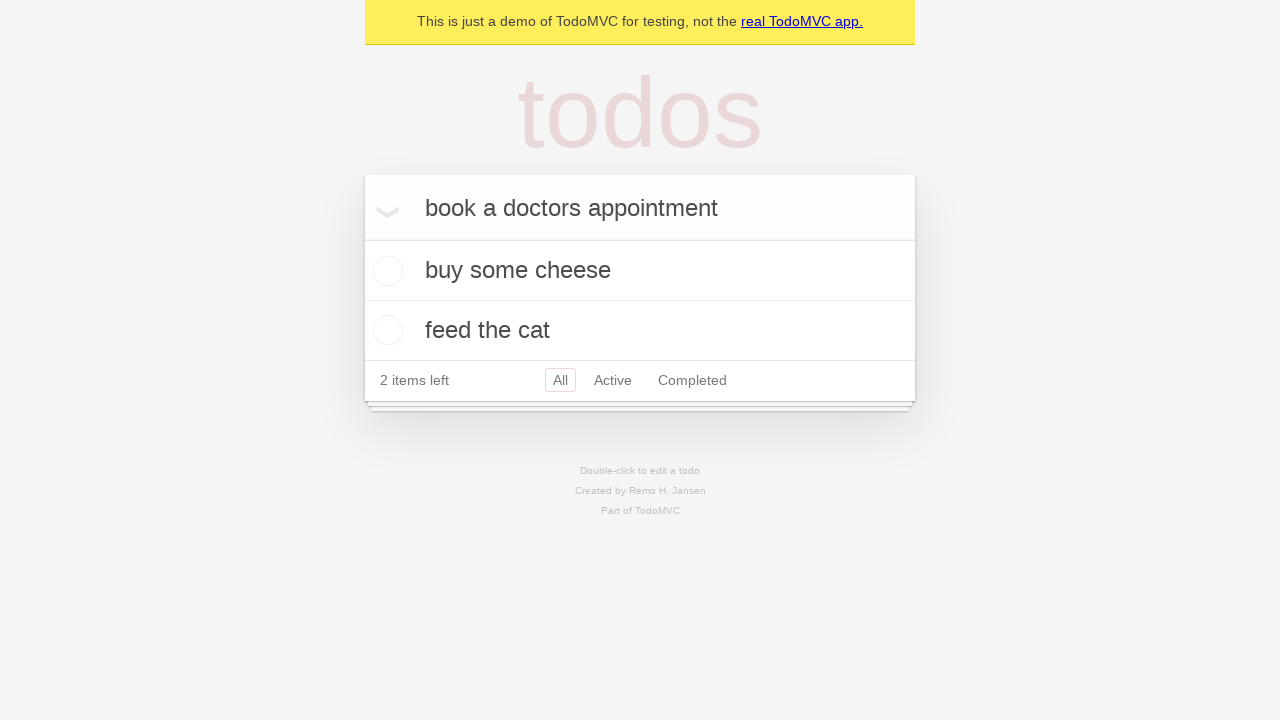

Pressed Enter to add third todo item on internal:attr=[placeholder="What needs to be done?"i]
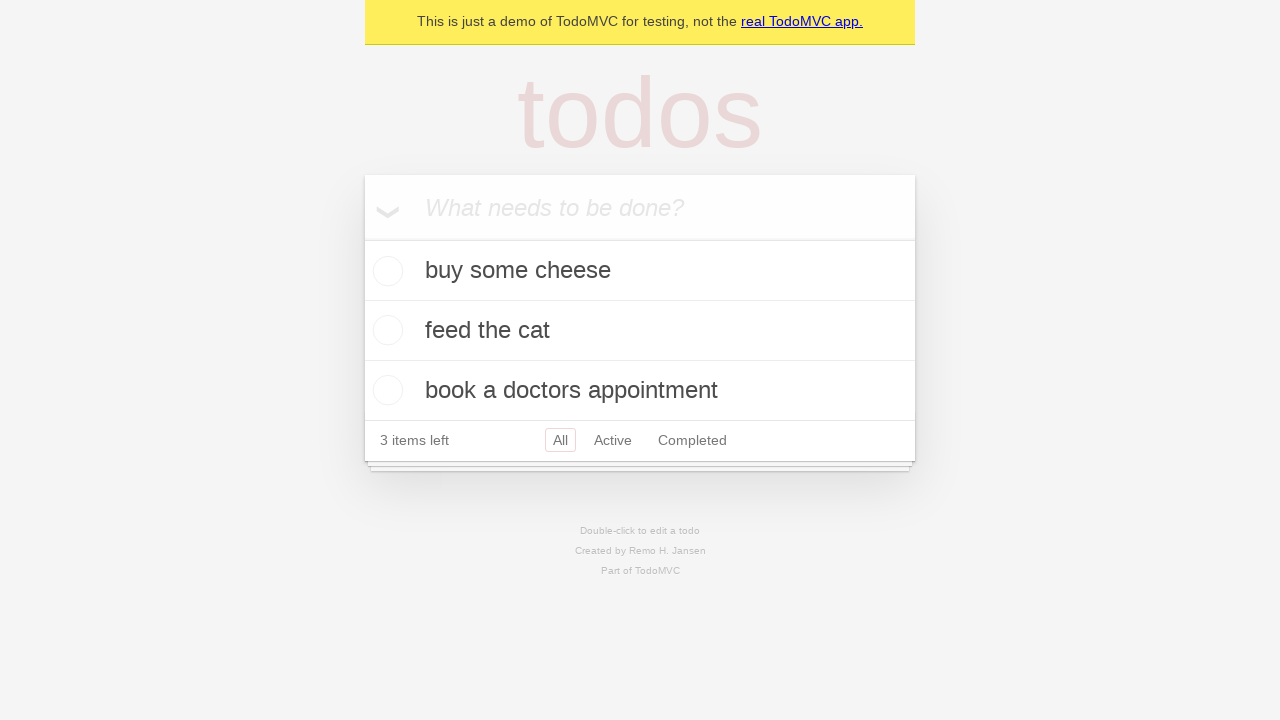

Waited for todo items to load
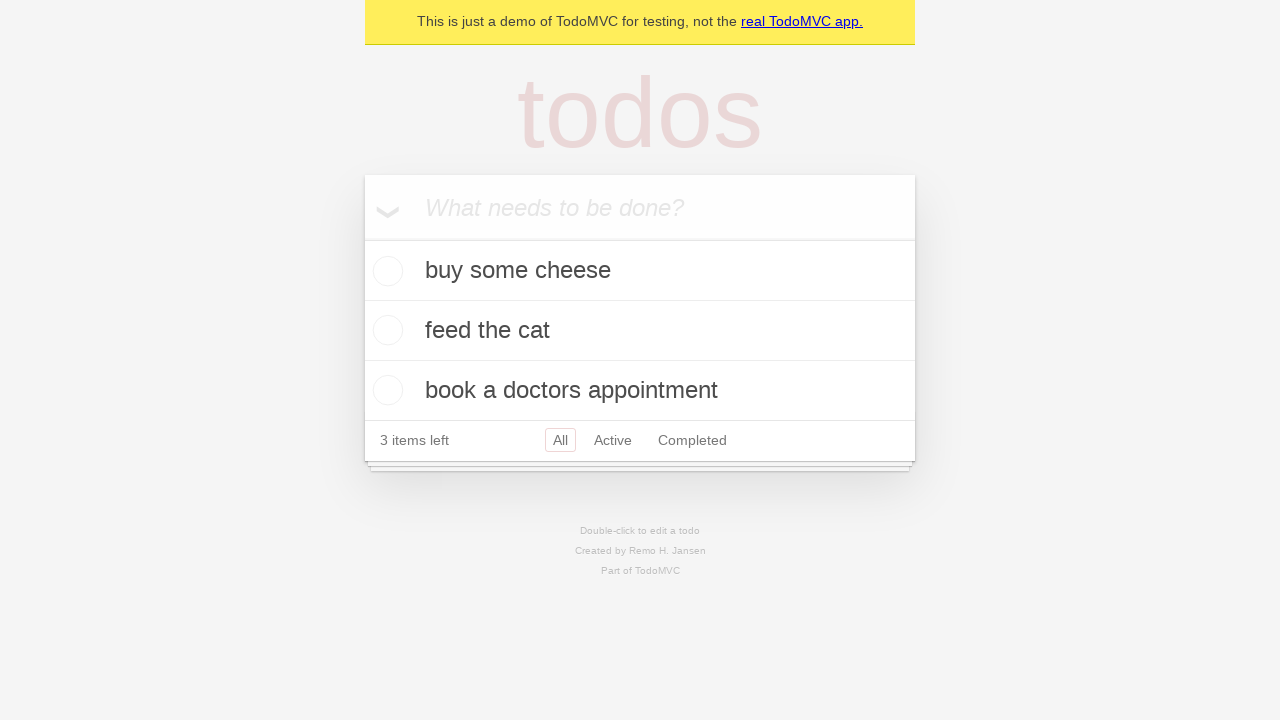

Double-clicked second todo item to enter edit mode at (640, 331) on internal:testid=[data-testid="todo-item"s] >> nth=1
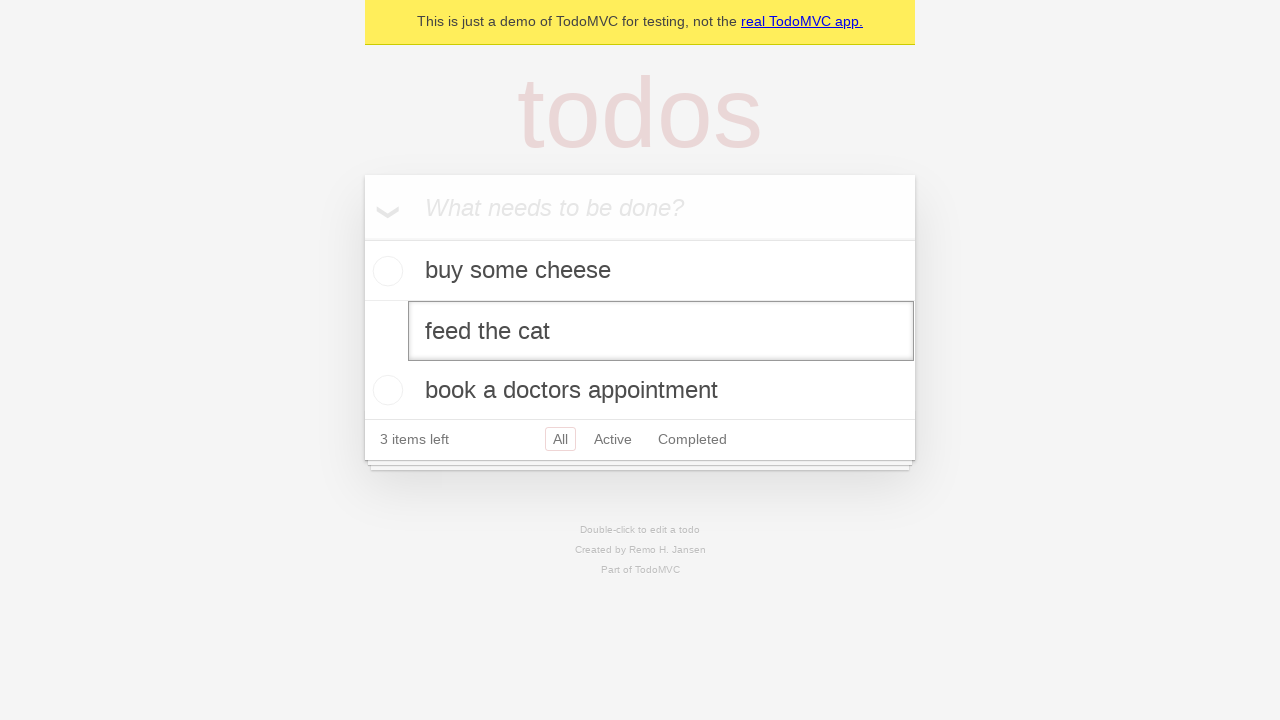

Cleared the edit textbox to empty string on internal:testid=[data-testid="todo-item"s] >> nth=1 >> internal:role=textbox[nam
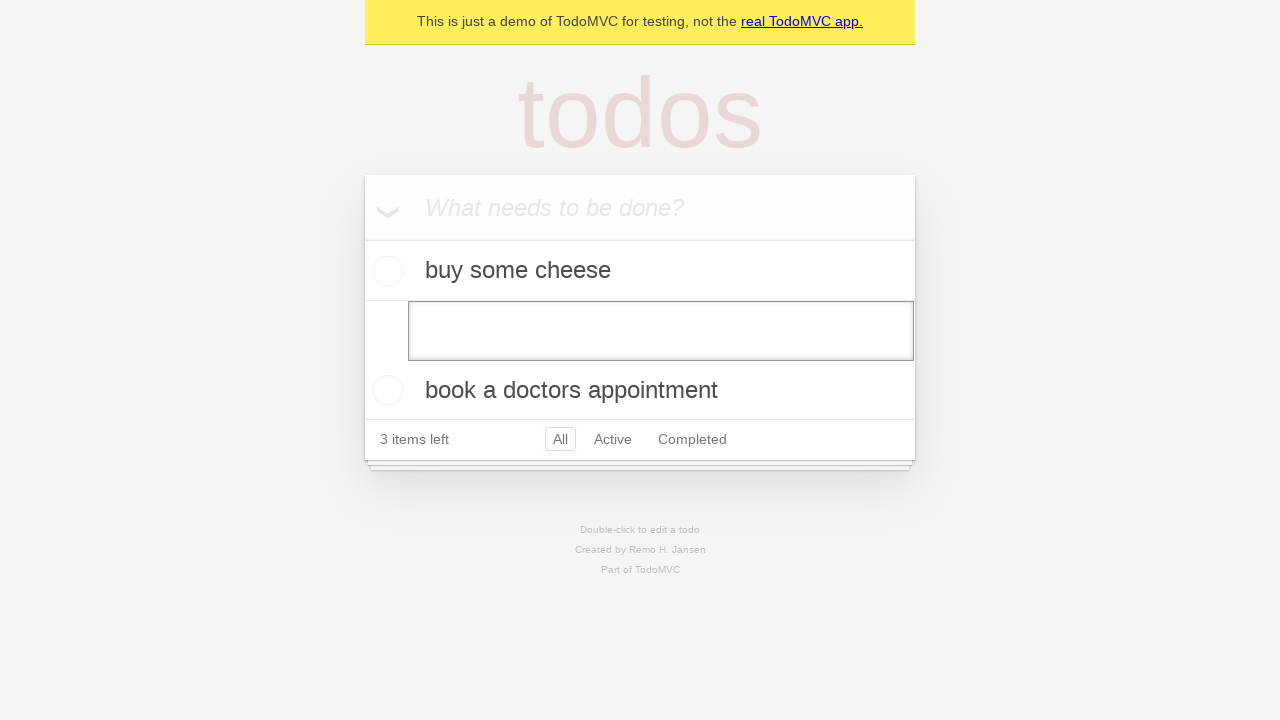

Pressed Enter to confirm deletion of todo item with empty text on internal:testid=[data-testid="todo-item"s] >> nth=1 >> internal:role=textbox[nam
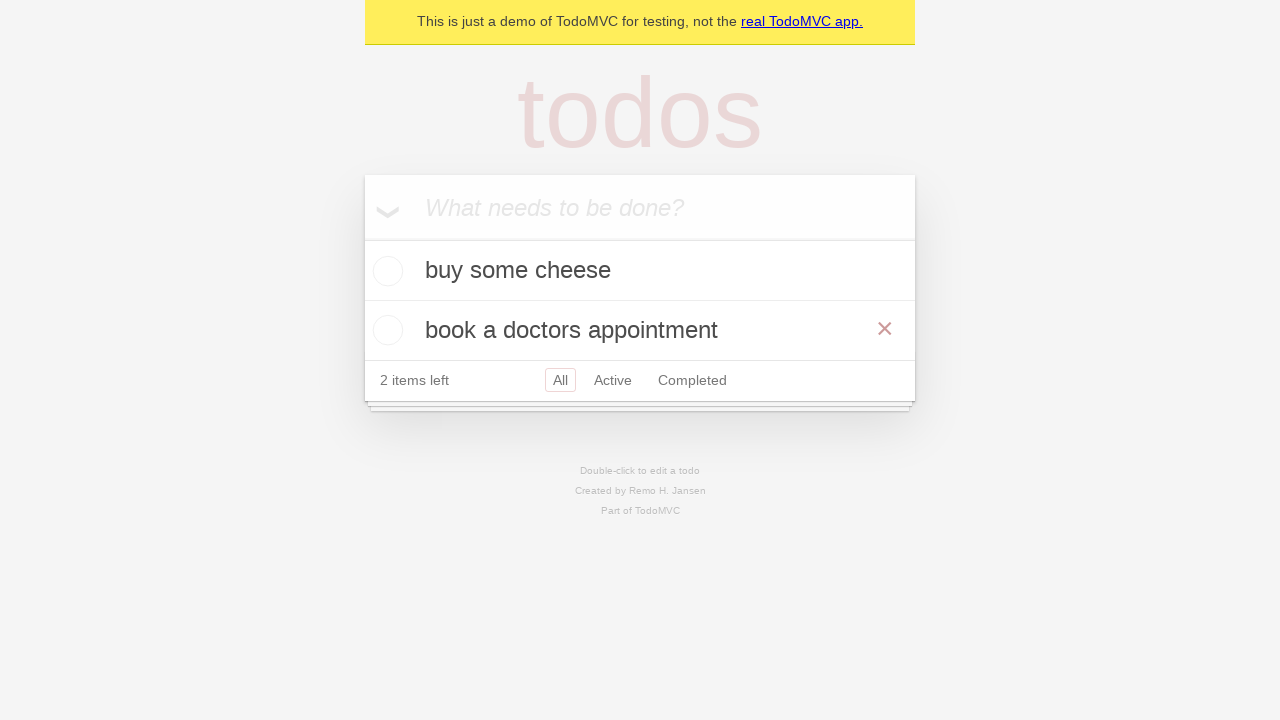

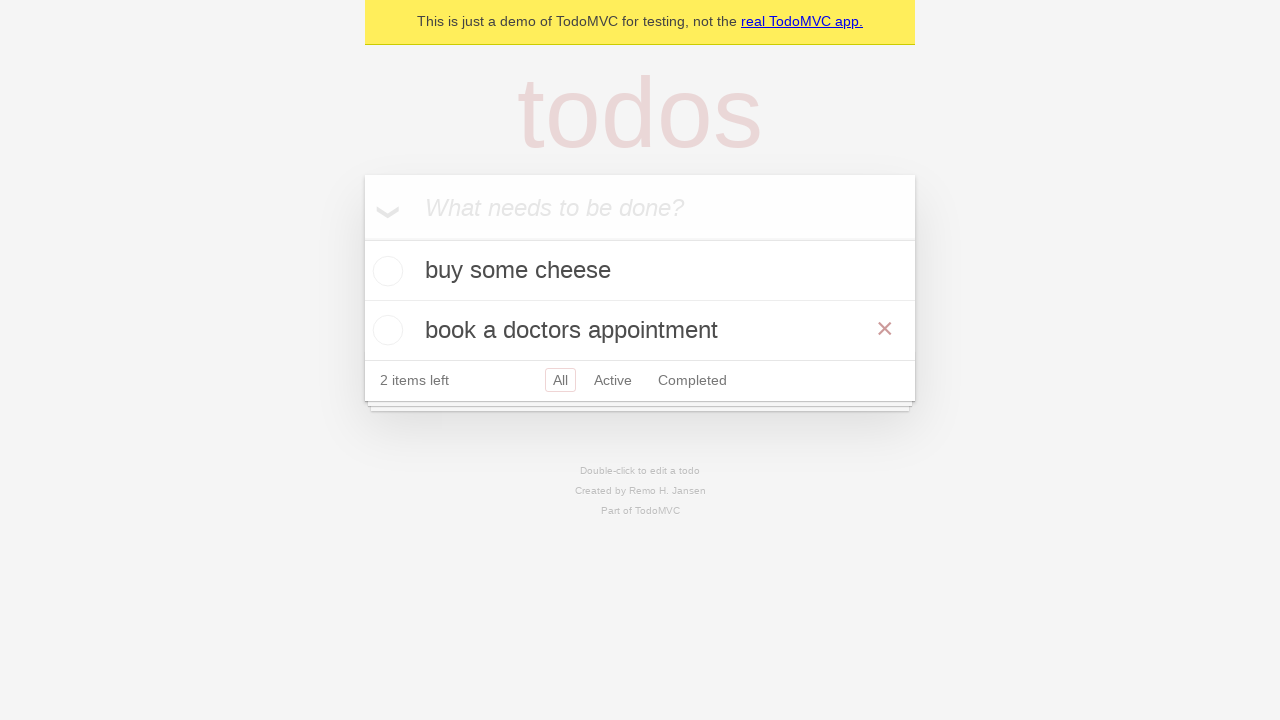